Tests accepting a JavaScript alert by clicking the first alert button, verifying the alert text, accepting it, and verifying the result message

Starting URL: https://the-internet.herokuapp.com/javascript_alerts

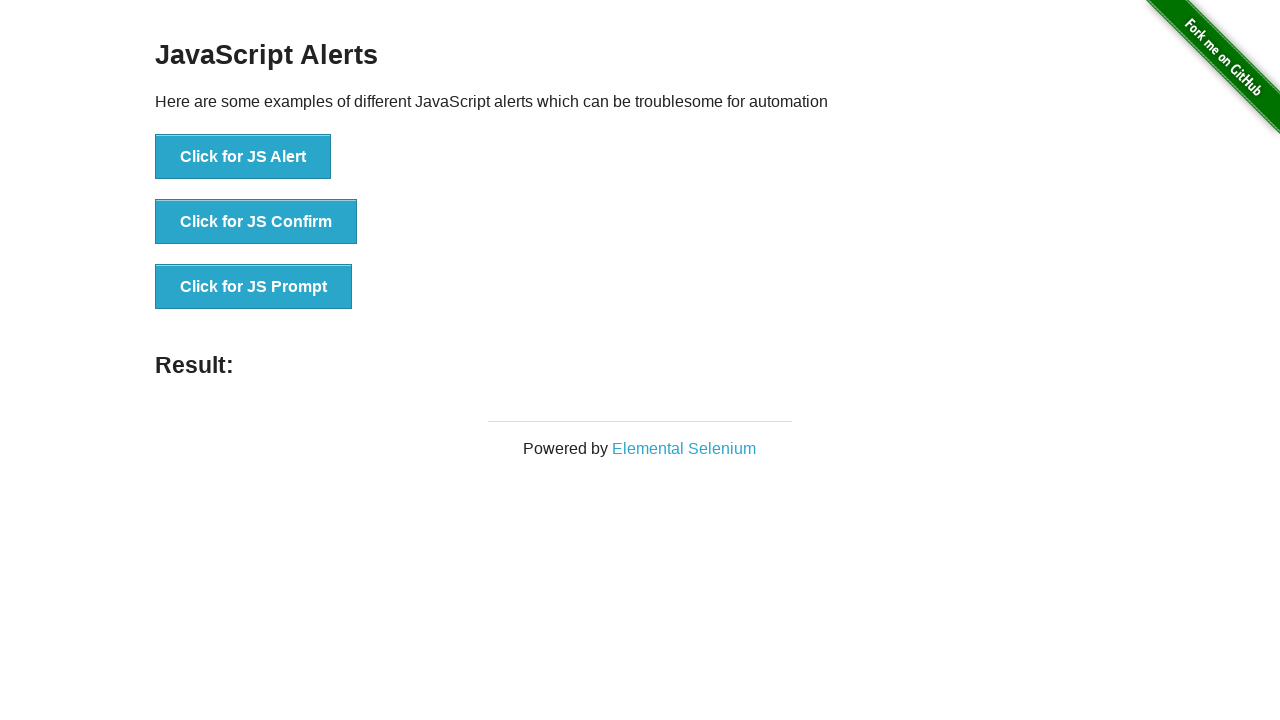

Navigated to JavaScript alerts test page
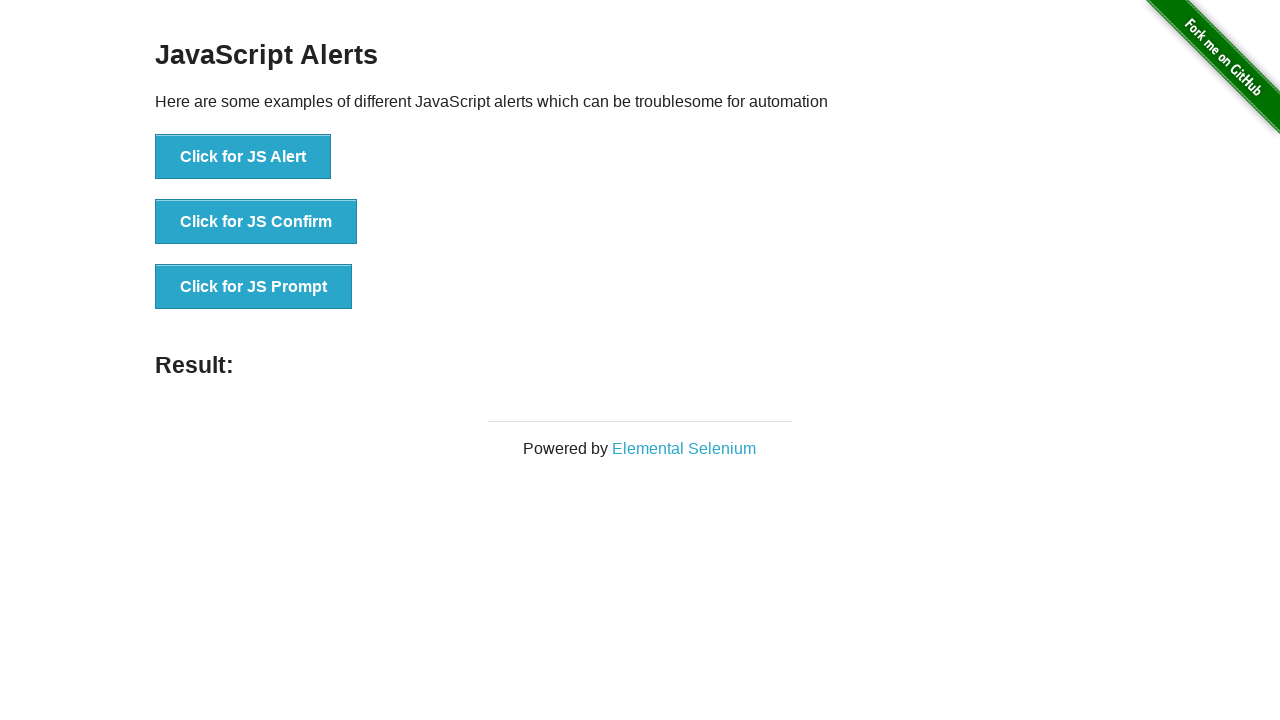

Clicked the first alert button to trigger JavaScript alert at (243, 157) on xpath=//button[@onclick='jsAlert()']
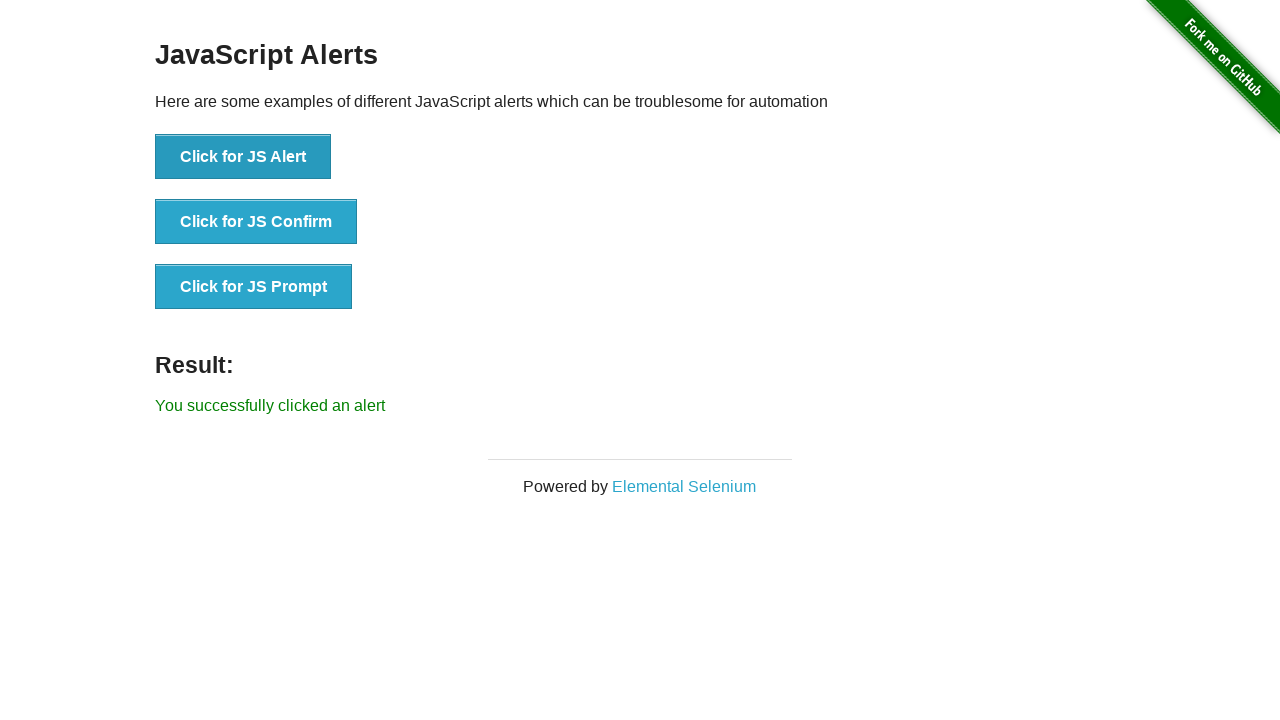

Set up dialog handler to accept the alert
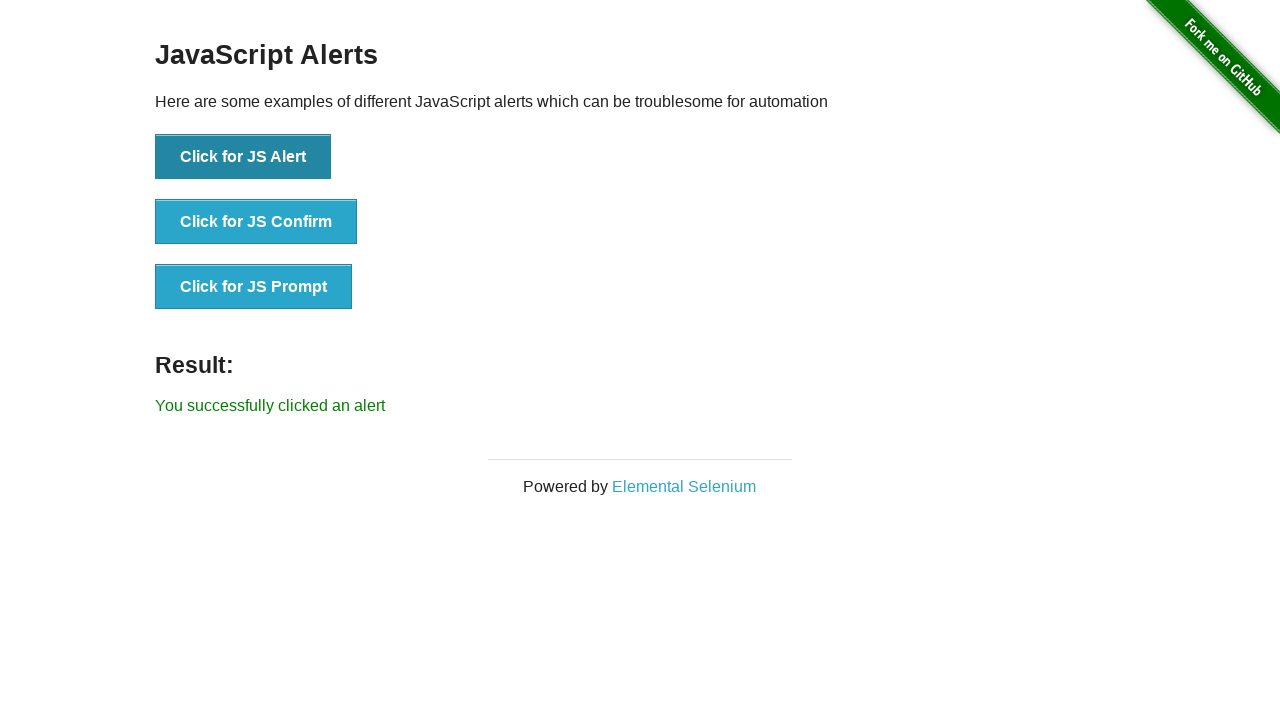

Result message element appeared after accepting alert
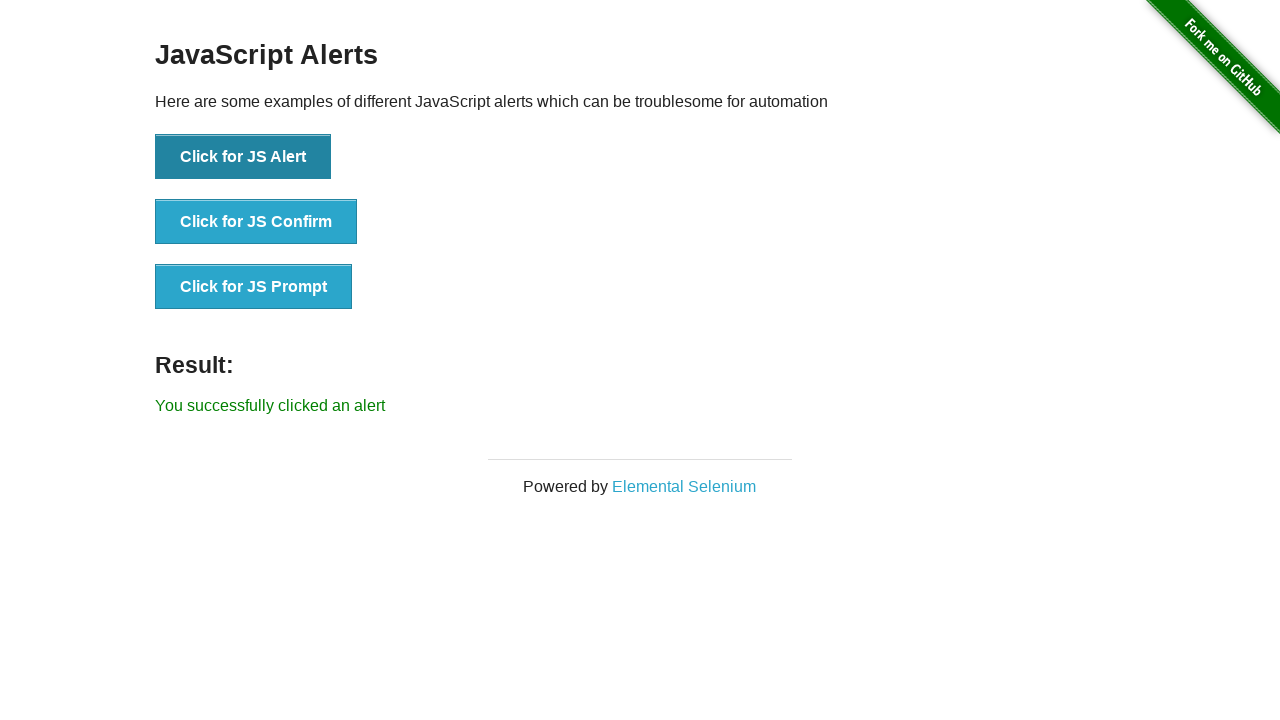

Retrieved result text: 'You successfully clicked an alert'
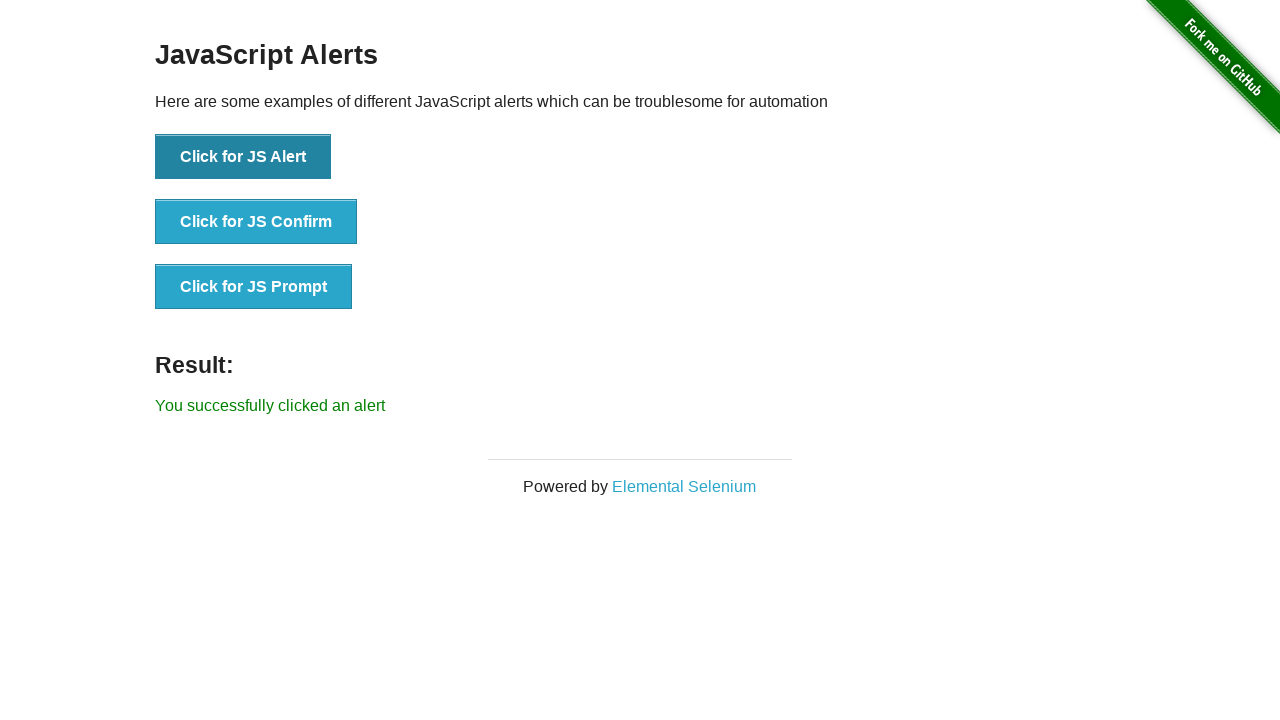

Verified result message is 'You successfully clicked an alert'
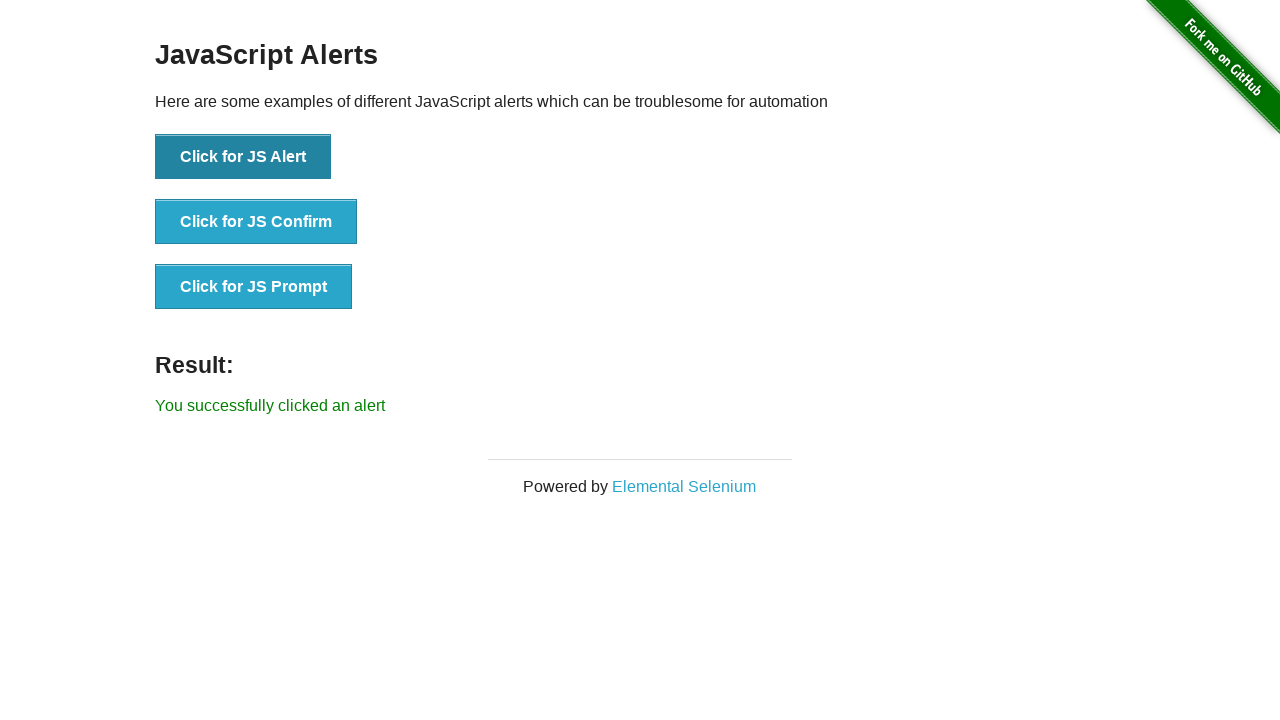

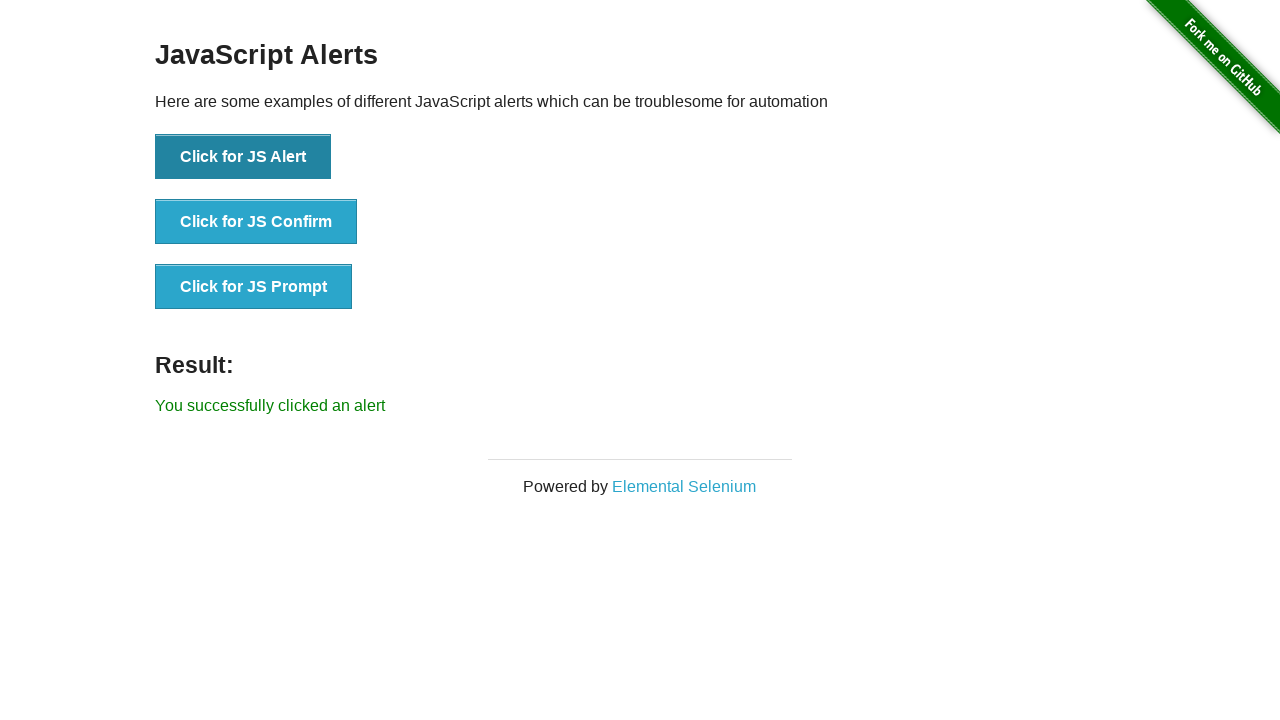